Tests the login form with invalid password and verifies the error message displayed

Starting URL: http://the-internet.herokuapp.com/login

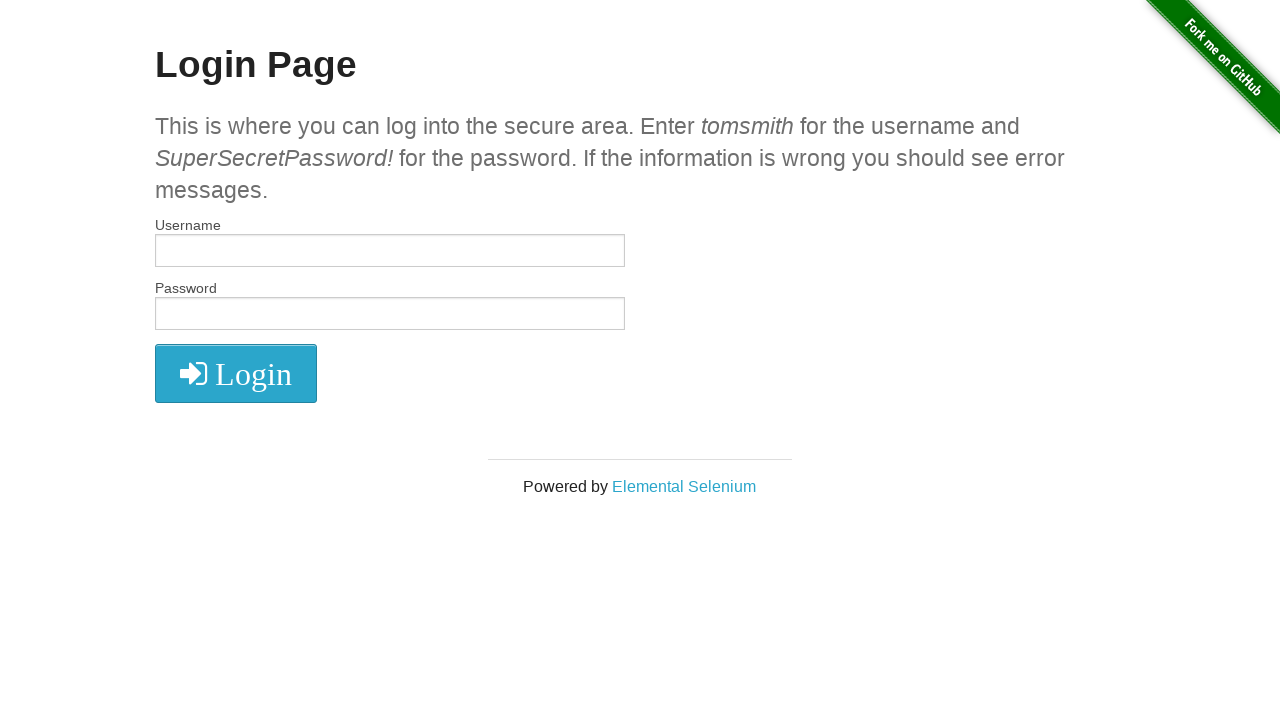

Filled username field with 'tomsmith' on #username
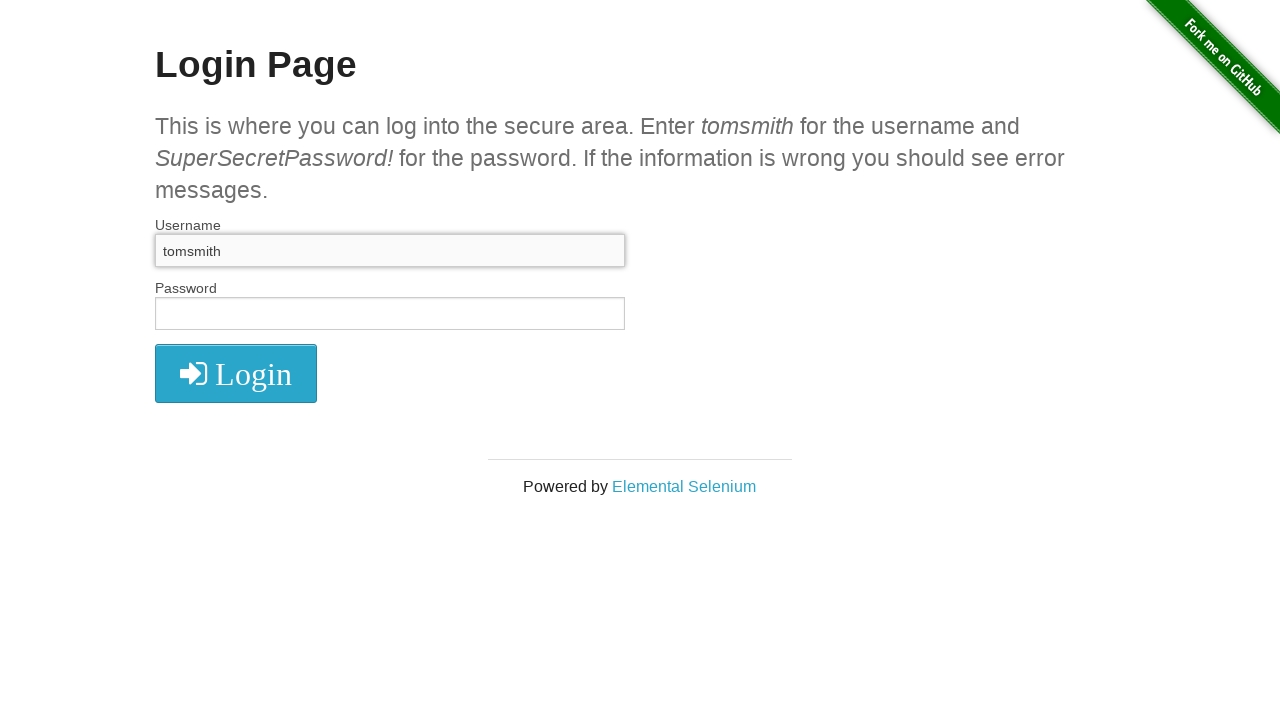

Filled password field with invalid password 'SuperSecretPassword' on #password
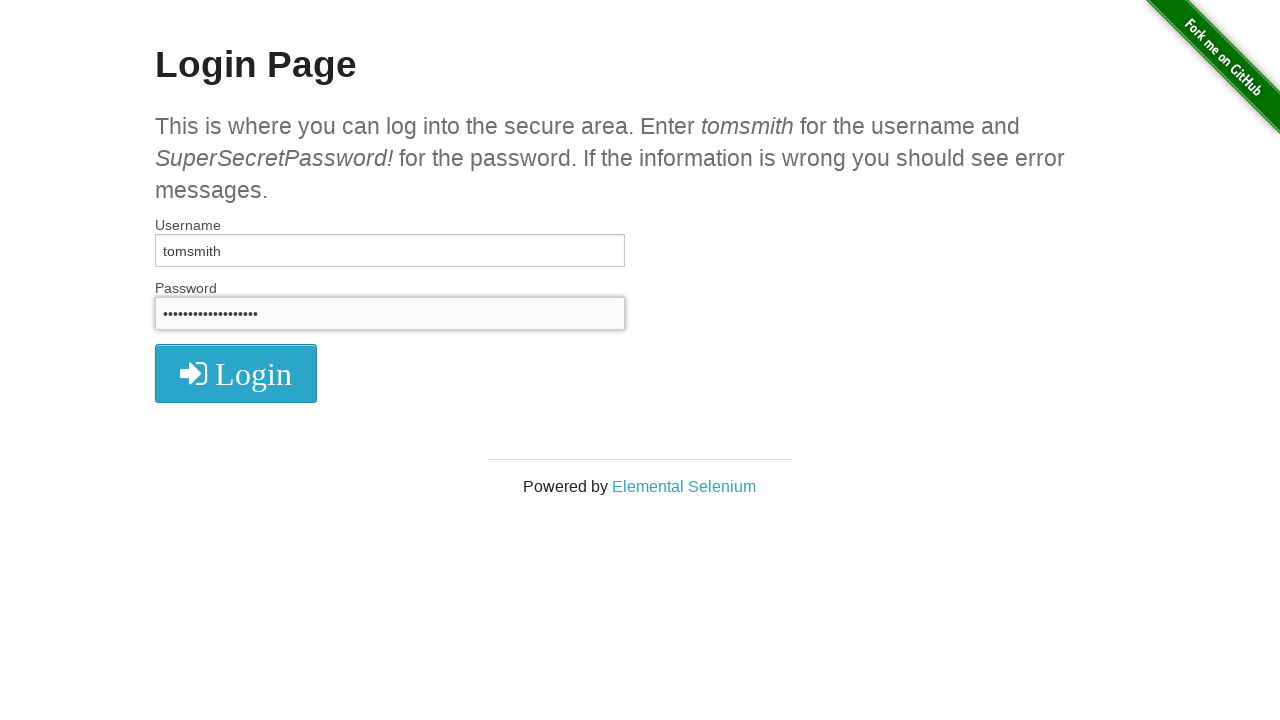

Clicked login button at (236, 374) on xpath=//i[text()=' Login']
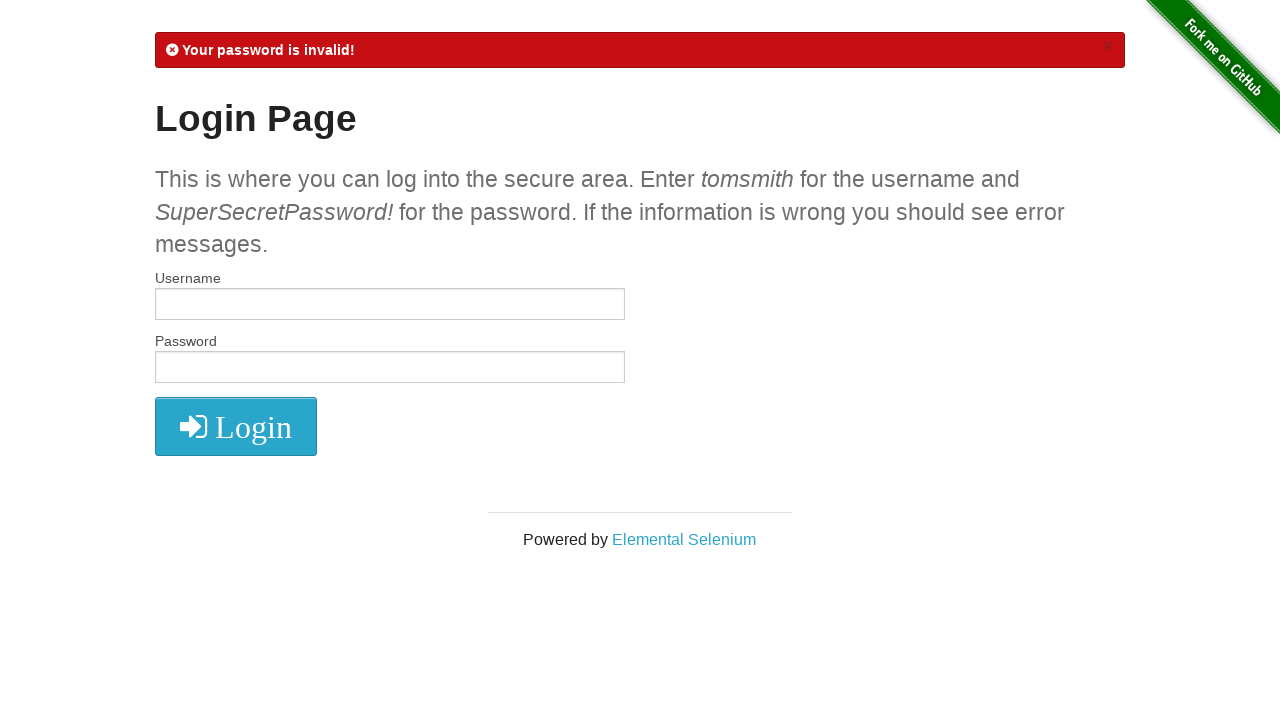

Error message flash element appeared
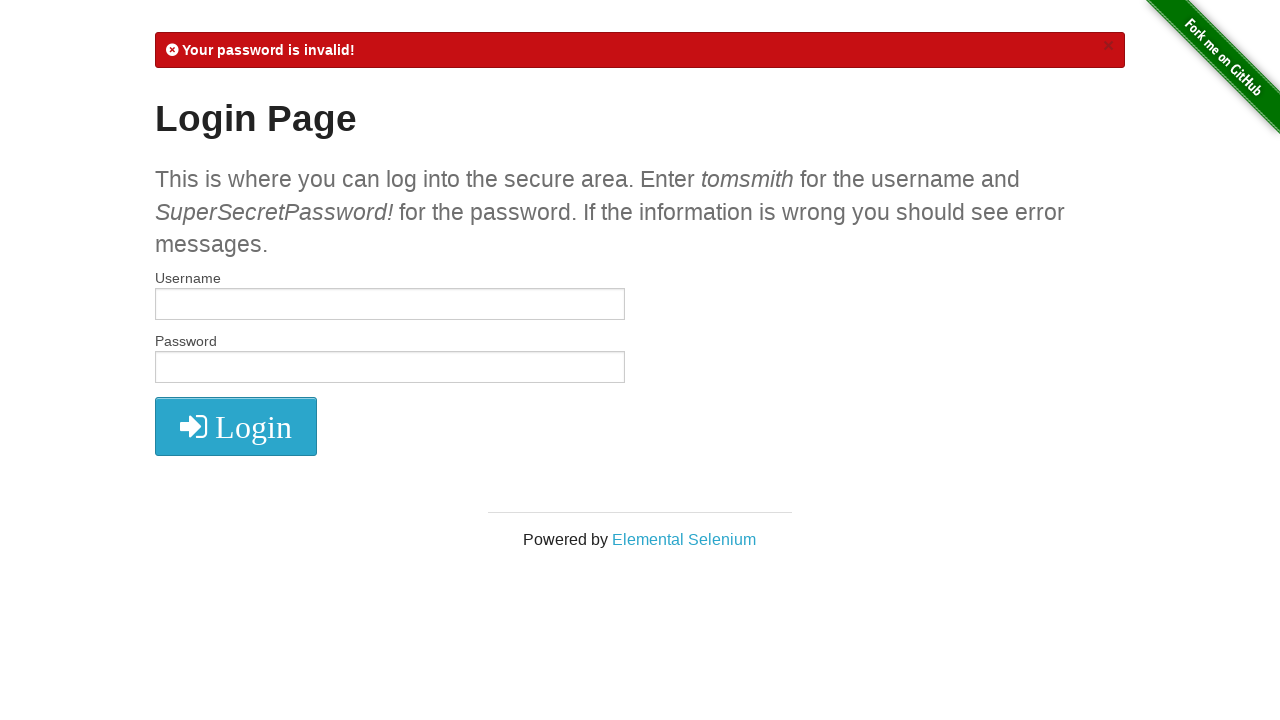

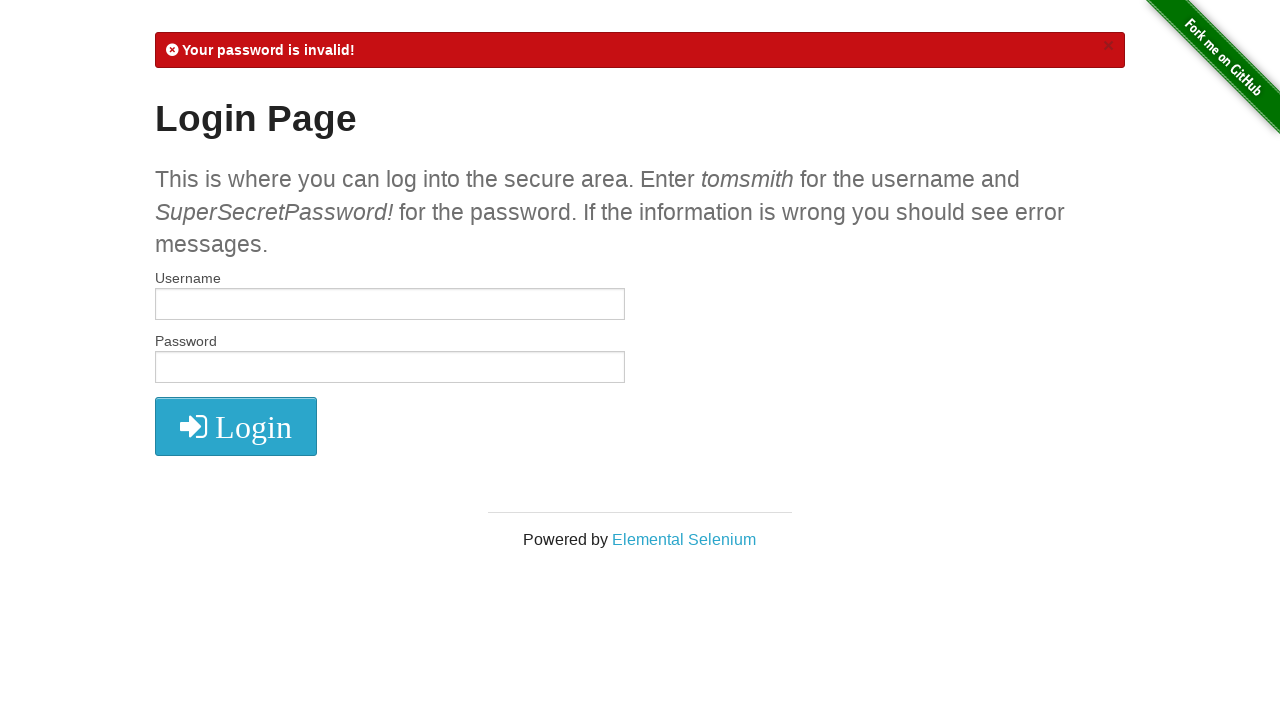